Tests navigation back to the Home page by clicking on the Home link

Starting URL: https://wordwall.net/

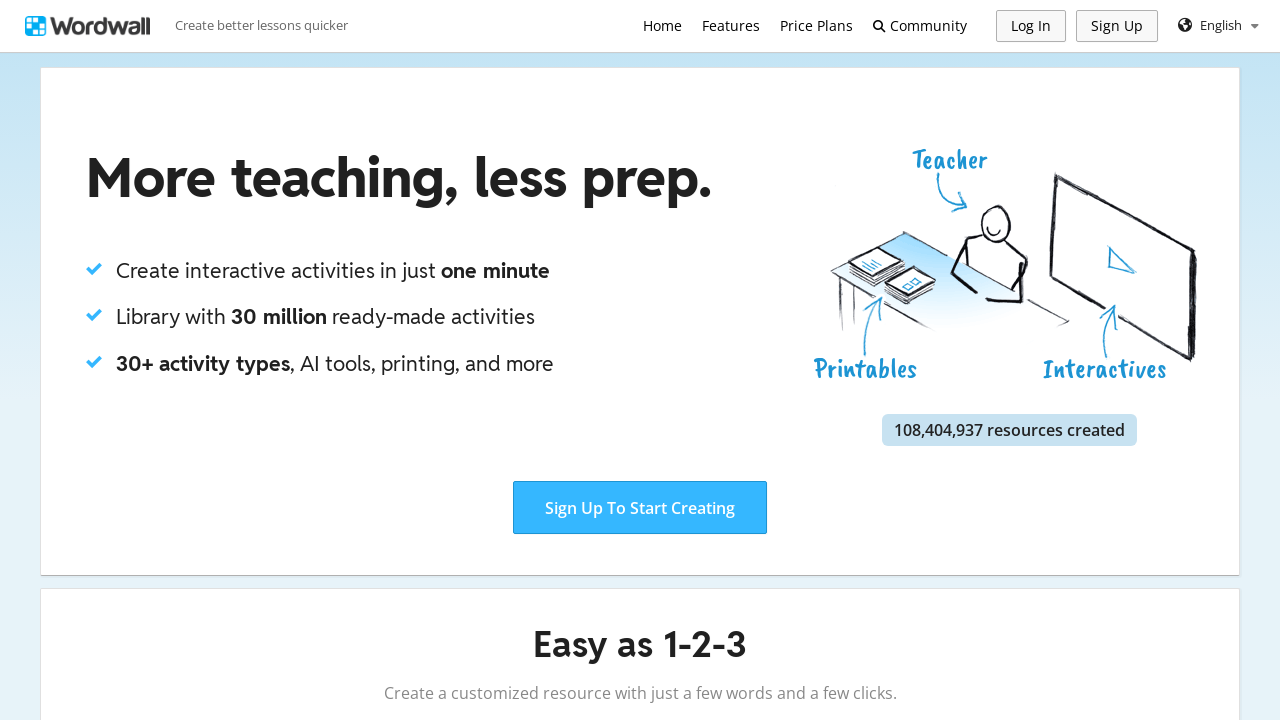

Clicked on Home link at (662, 26) on text=Home
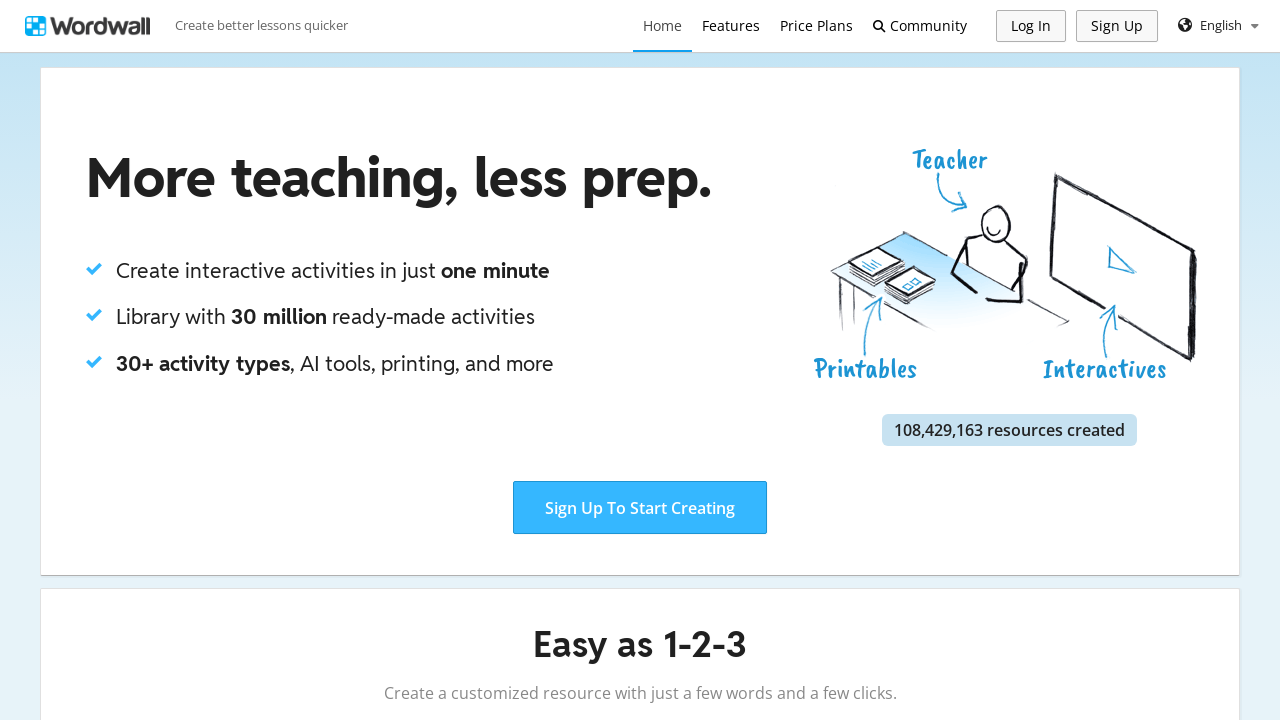

Page loaded and network idle state reached
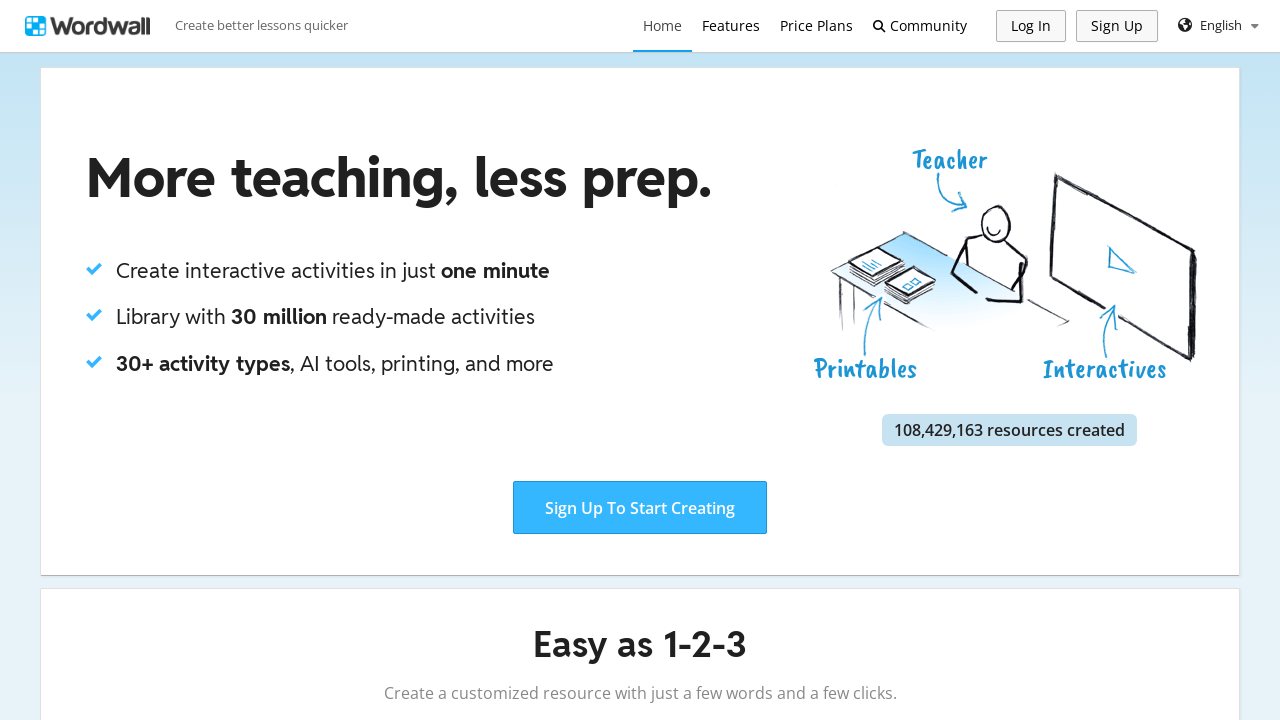

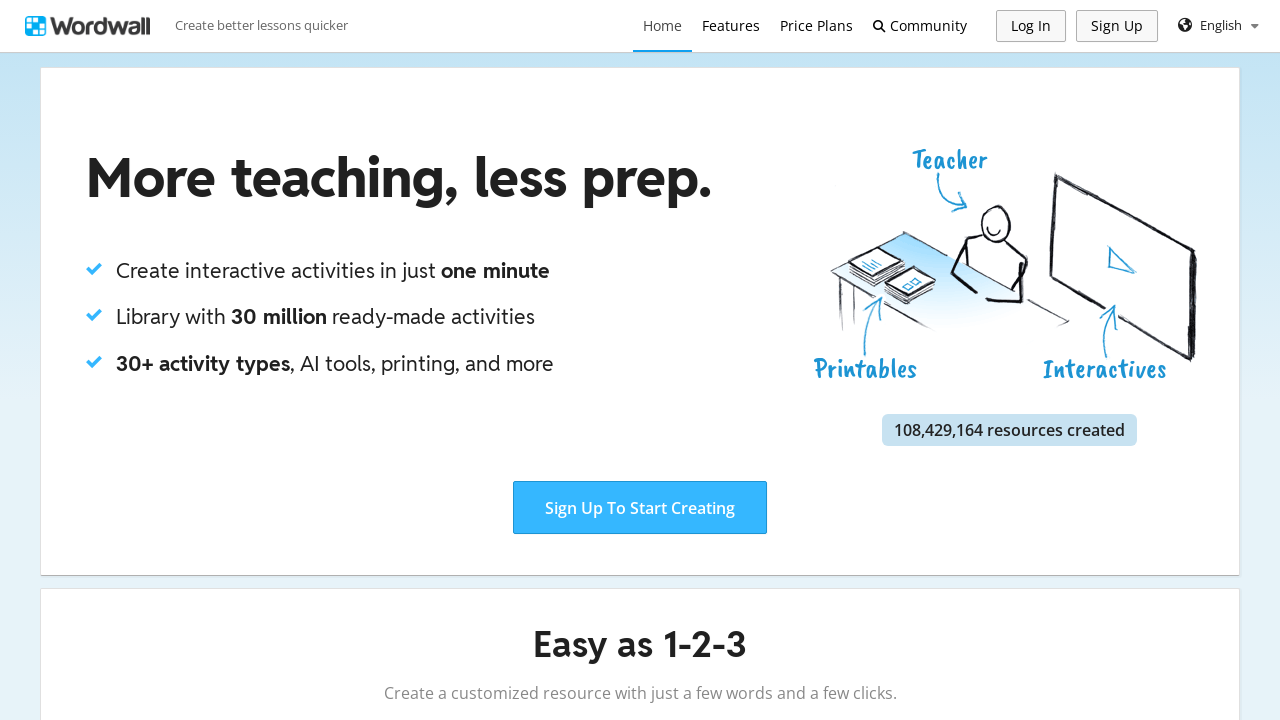